Tests that clicking the Due column header sorts the table data in ascending order by verifying the numeric values are sorted correctly.

Starting URL: http://the-internet.herokuapp.com/tables

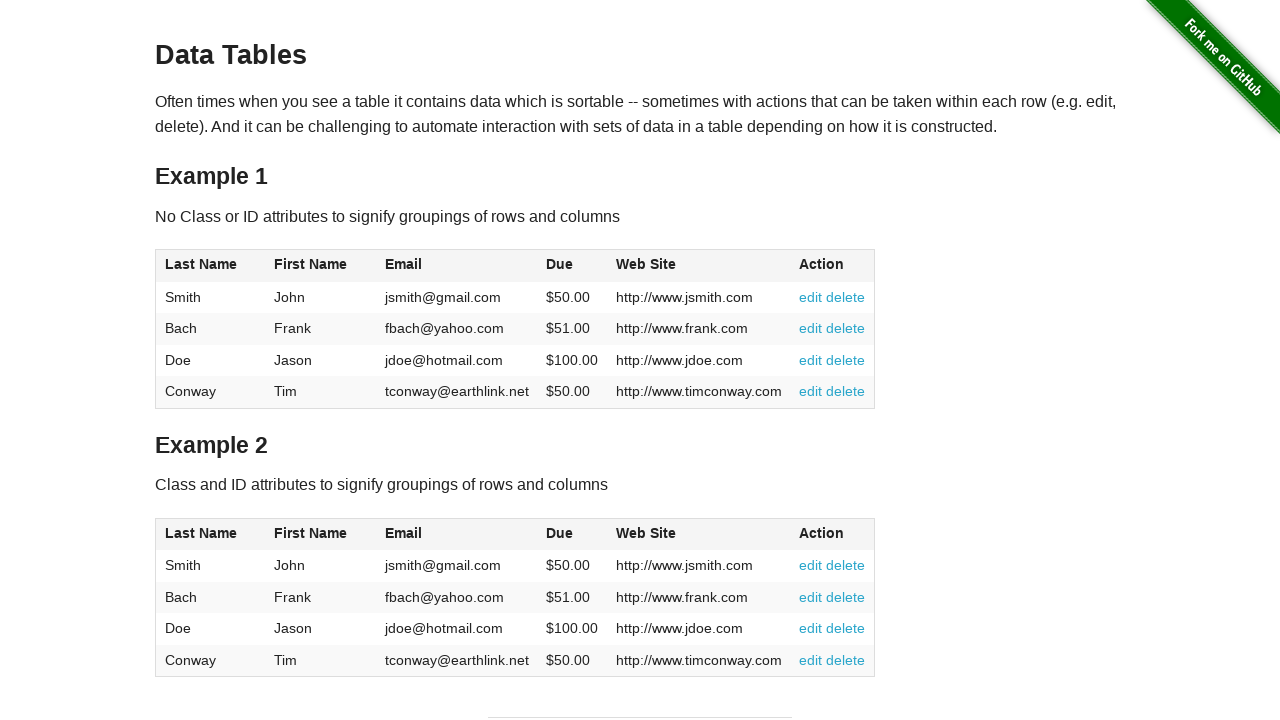

Clicked Due column header to sort table in ascending order at (572, 266) on #table1 thead tr th:nth-child(4)
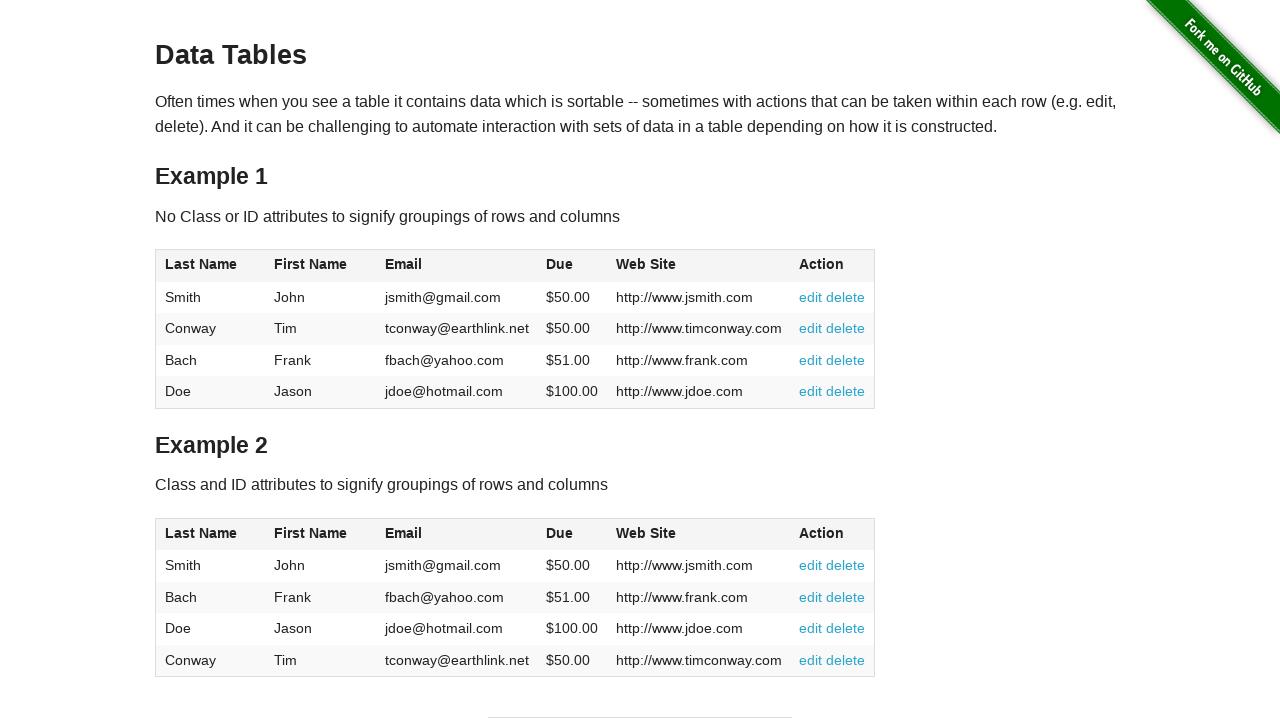

Table sorted by Due column, verified due date cells are loaded
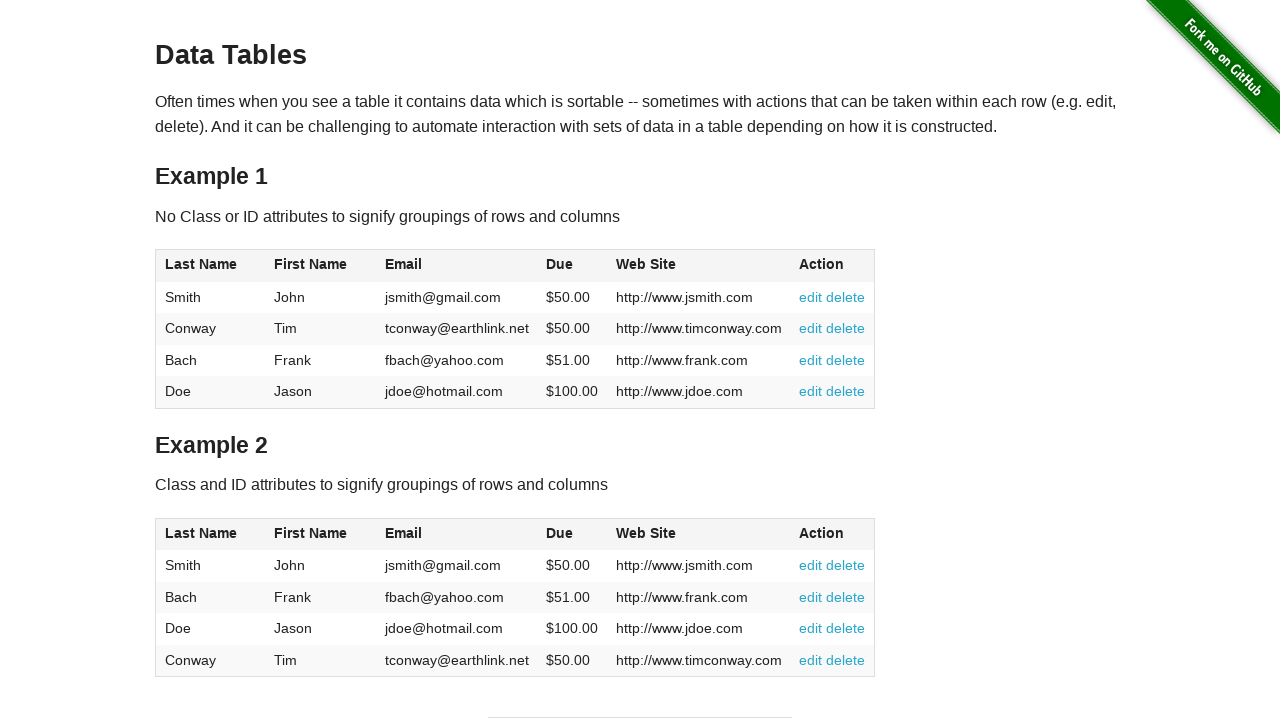

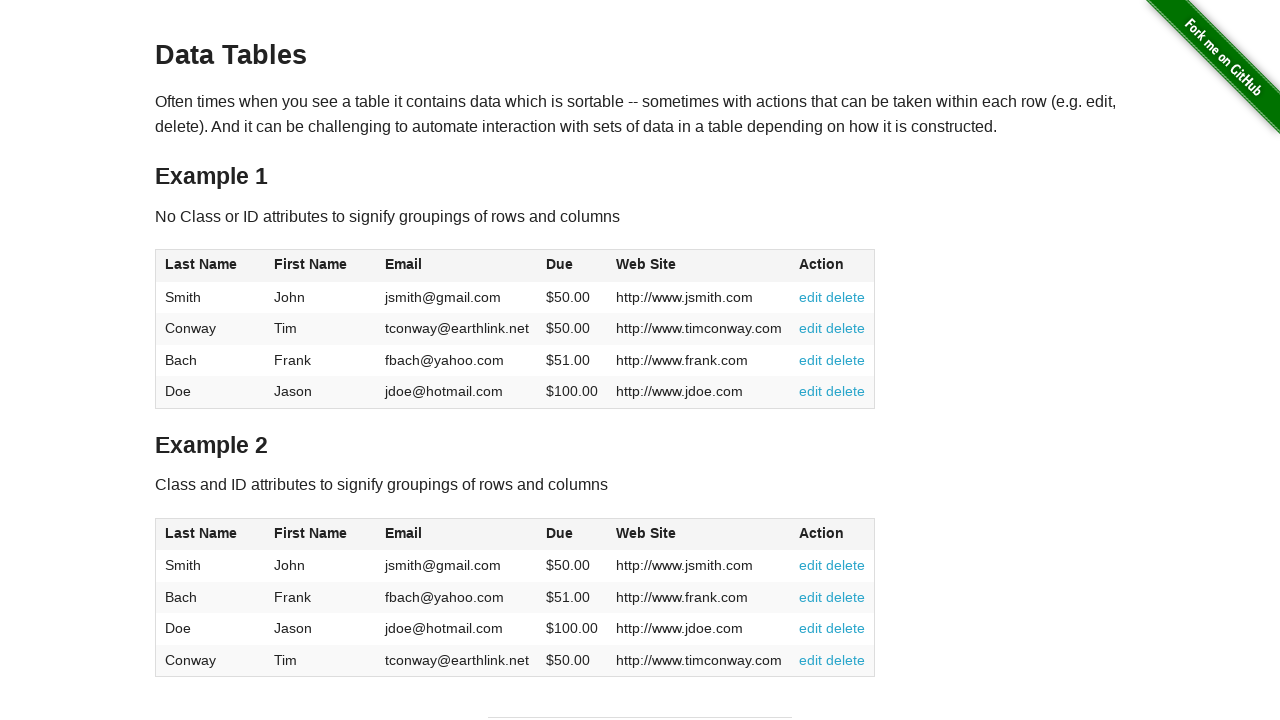